Tests hover functionality by moving mouse over a figure element and clicking on the revealed user link that appears on hover

Starting URL: http://the-internet.herokuapp.com/hovers

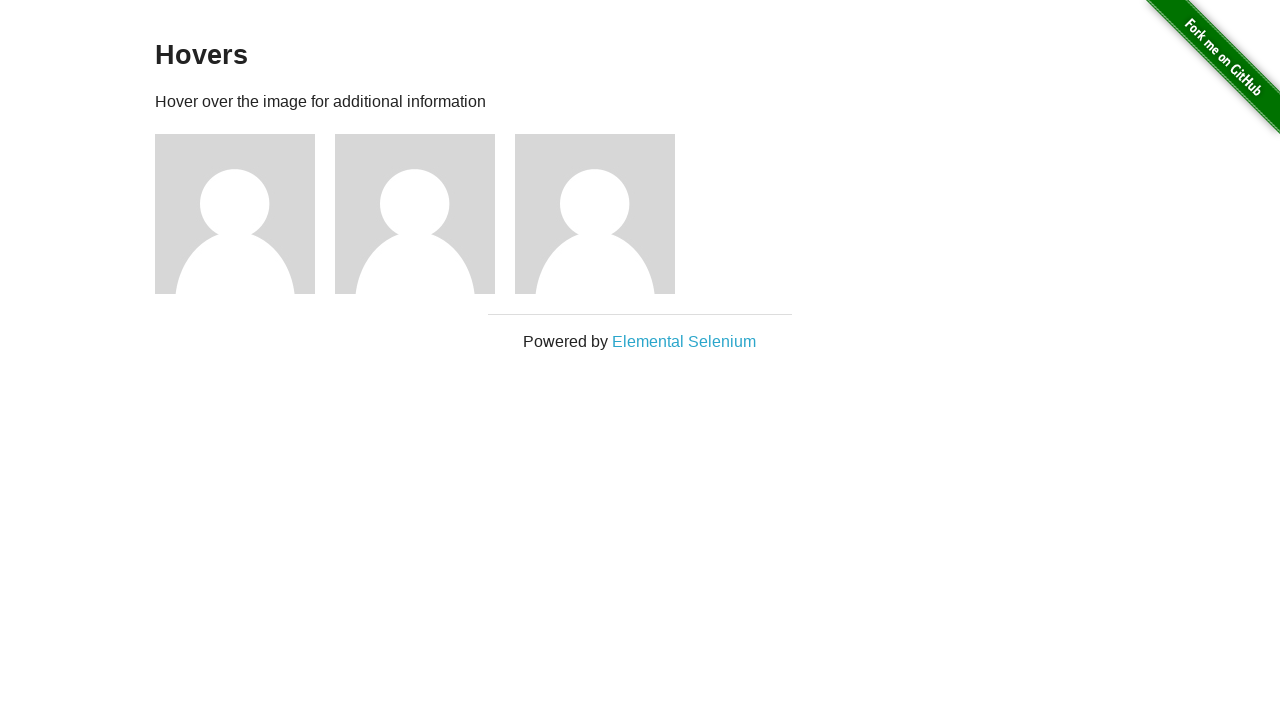

Waited for figure elements to be visible
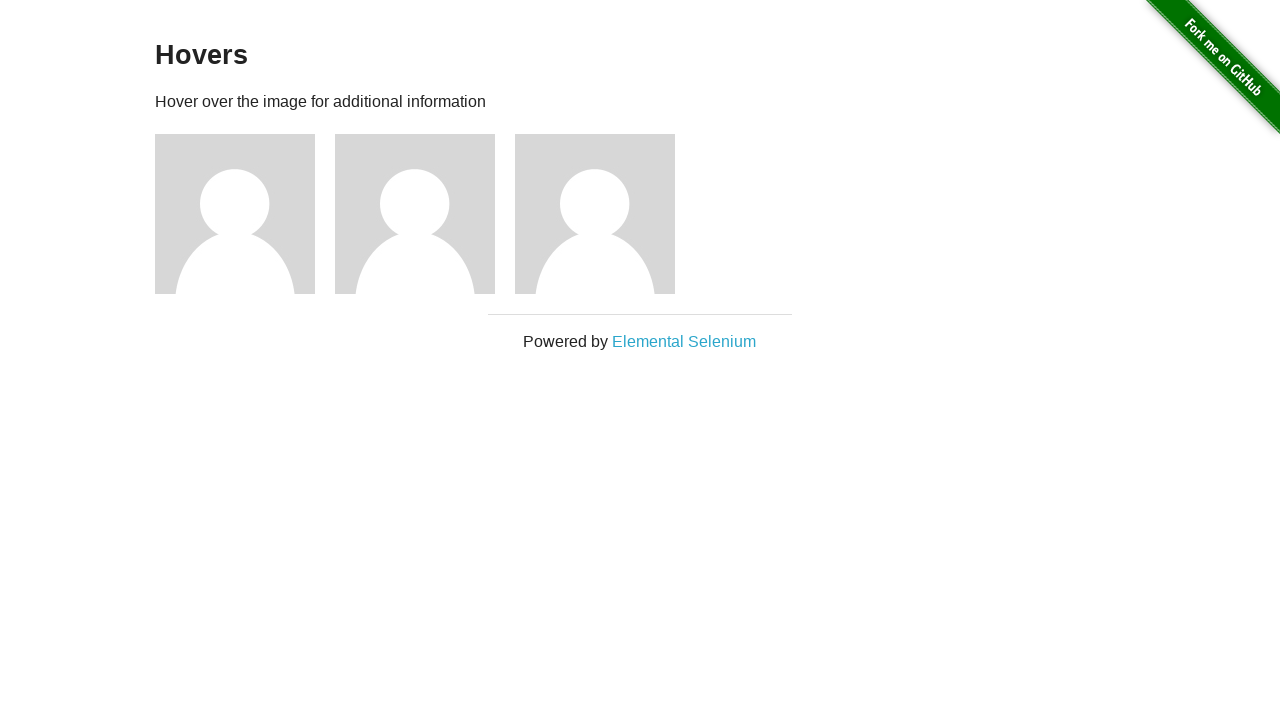

Located all figure elements on the page
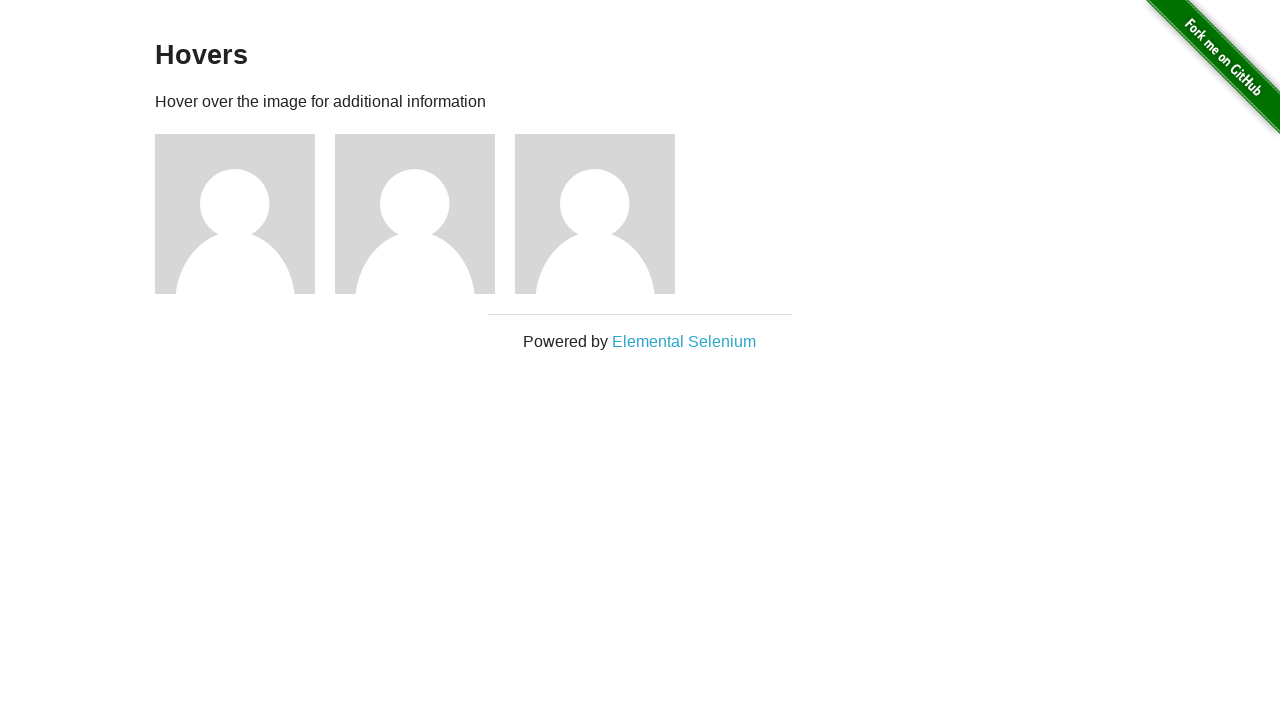

Hovered over the first figure element to reveal hidden user link at (245, 214) on .figure >> nth=0
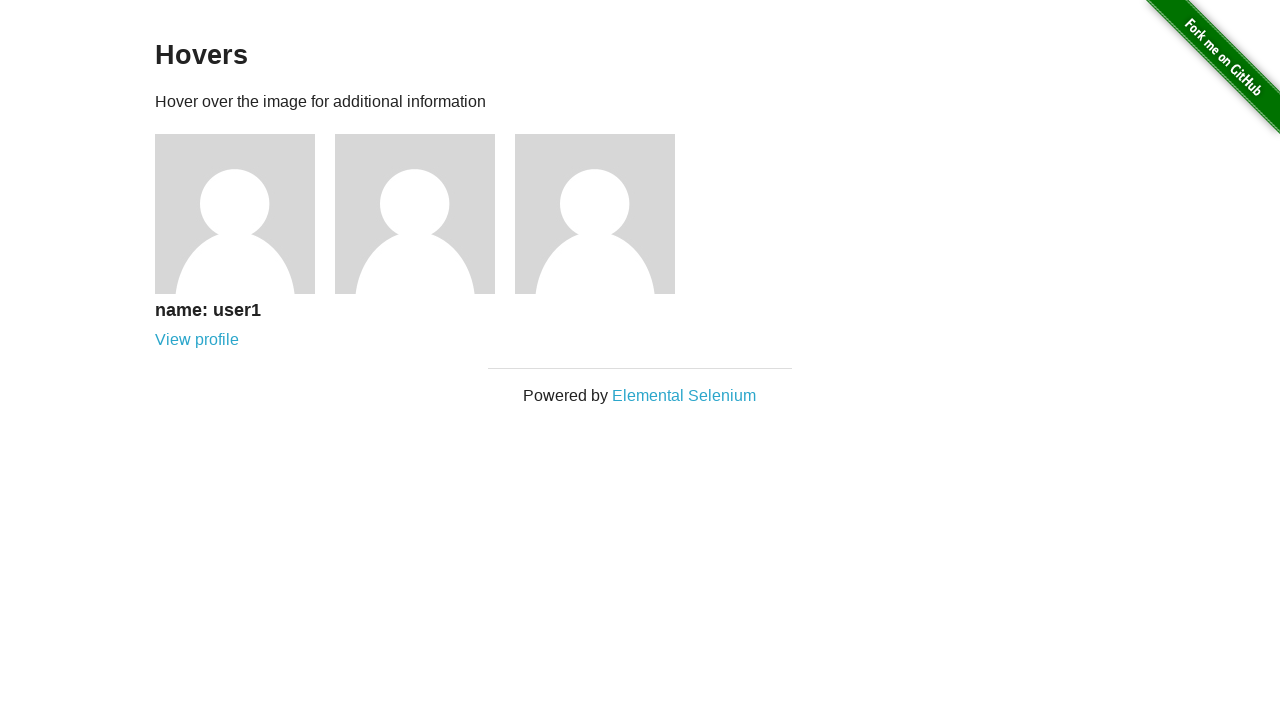

Clicked on the revealed user link at (197, 340) on a[href='/users/1']
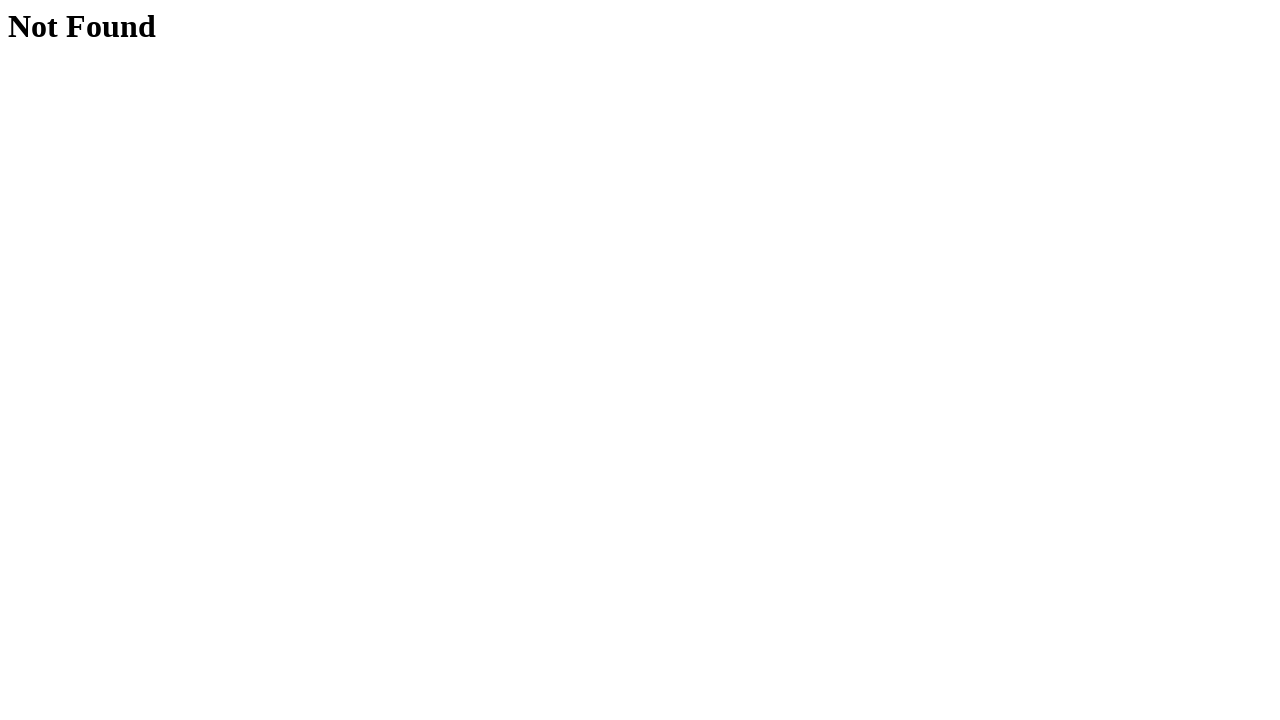

Verified figure element disappeared after navigation
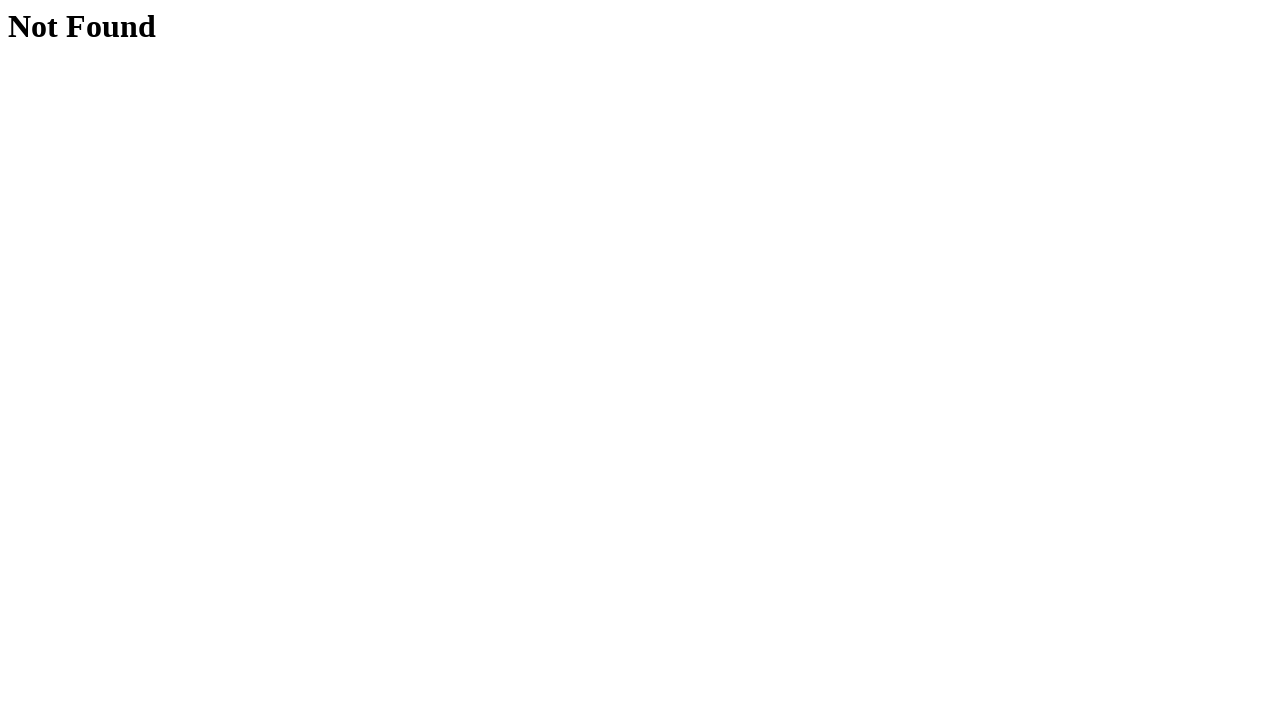

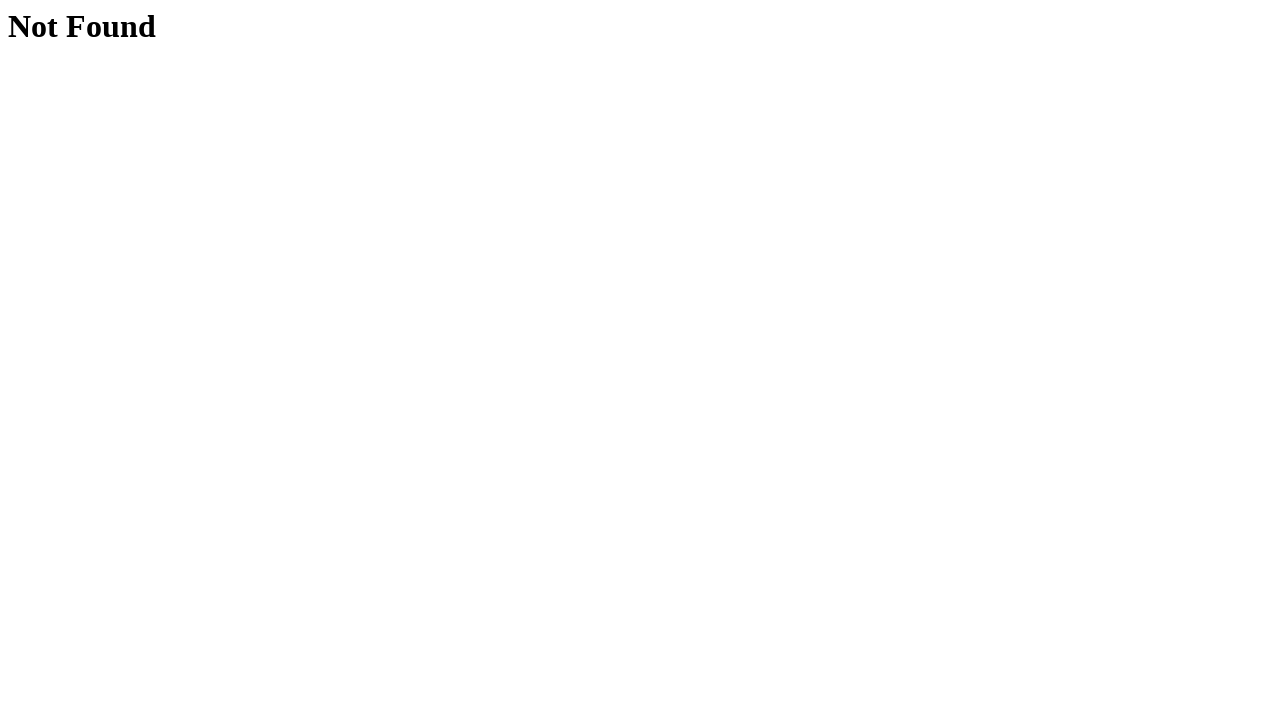